Tests validation error messages on the reset password page by attempting to submit with empty fields and verifying error messages are displayed.

Starting URL: https://voice-korea.dev.biyard.co/en/reset-password

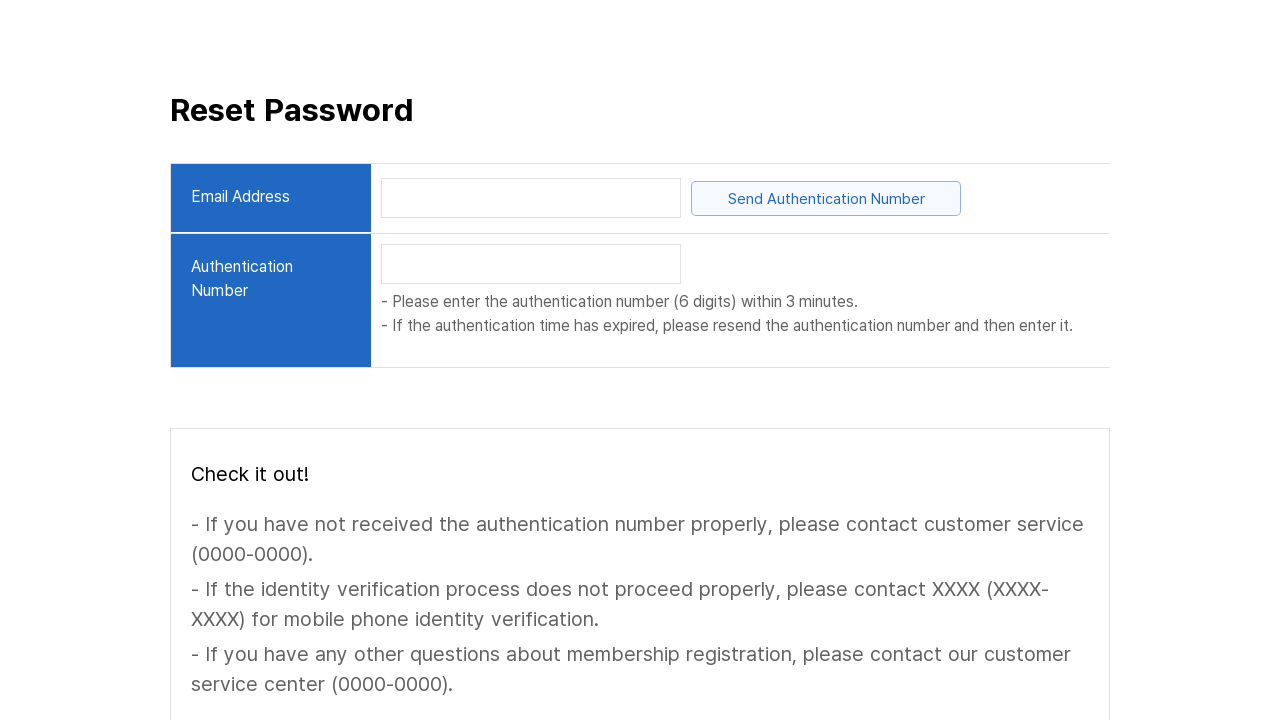

Waited for 'Send Authentication Number' button to be visible
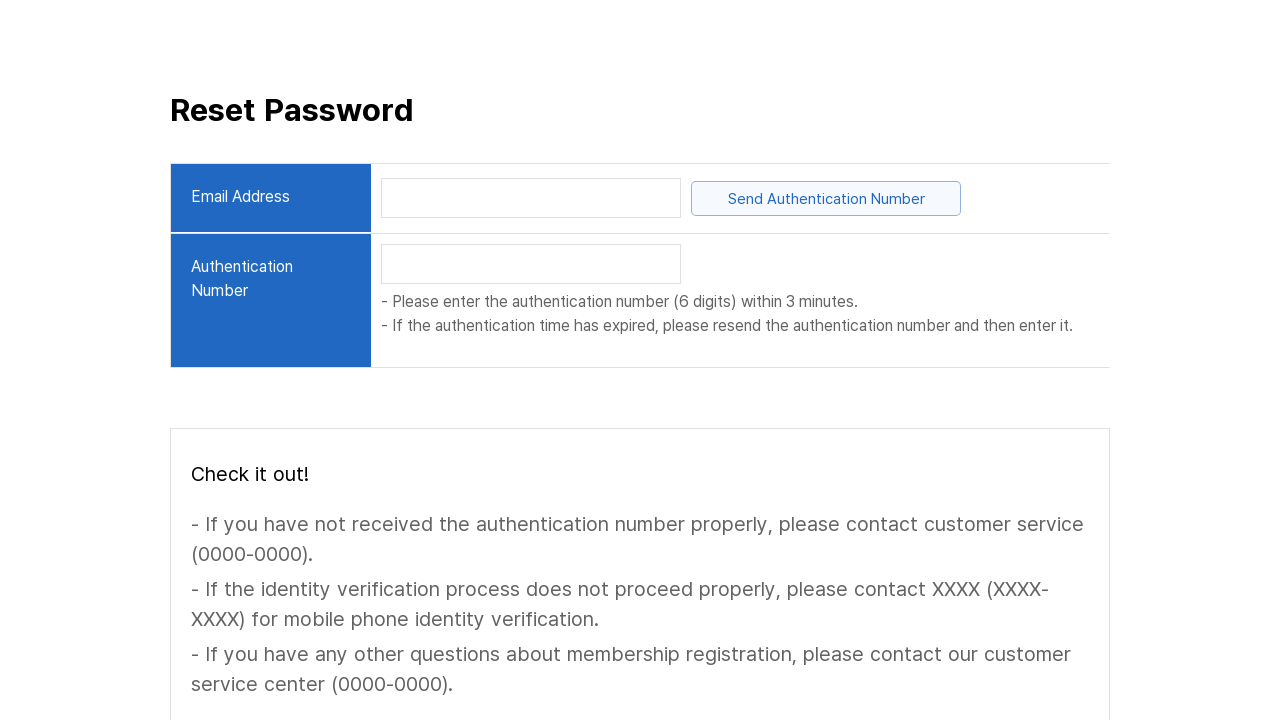

Clicked 'Send Authentication Number' button without filling email field at (826, 198) on internal:text="Send Authentication Number"i
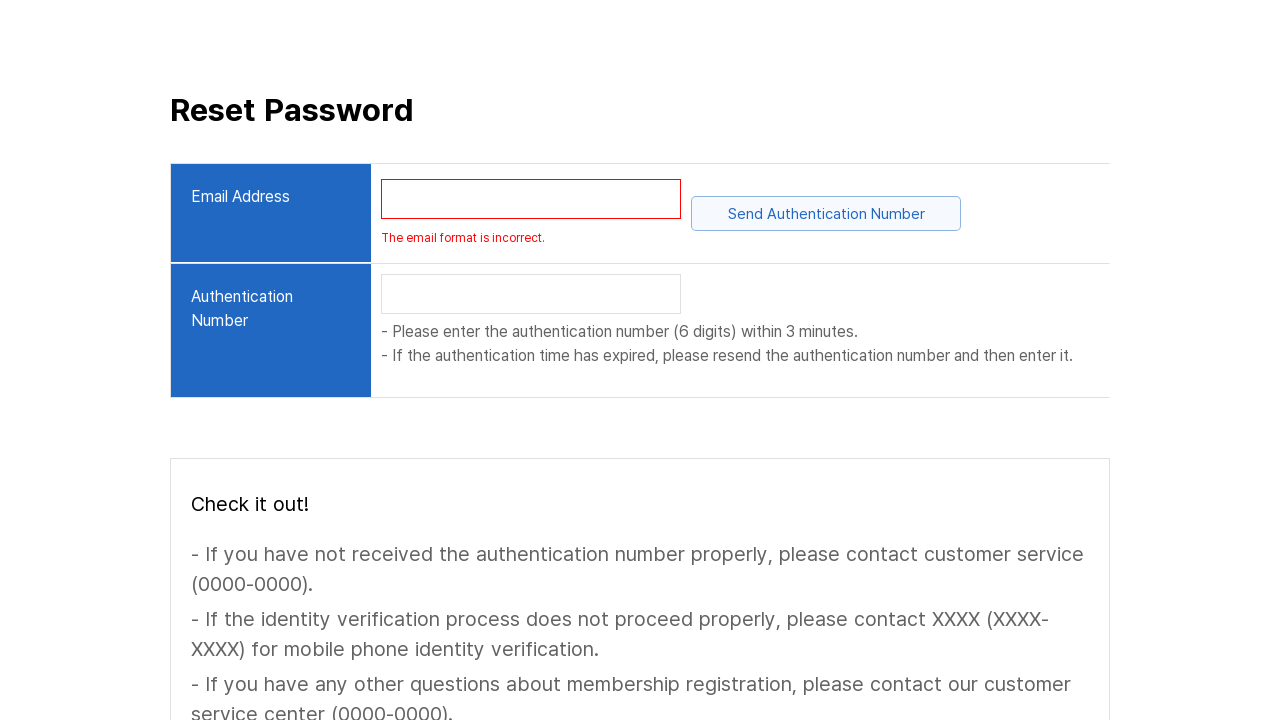

Verified 'The email format is incorrect.' error message appeared
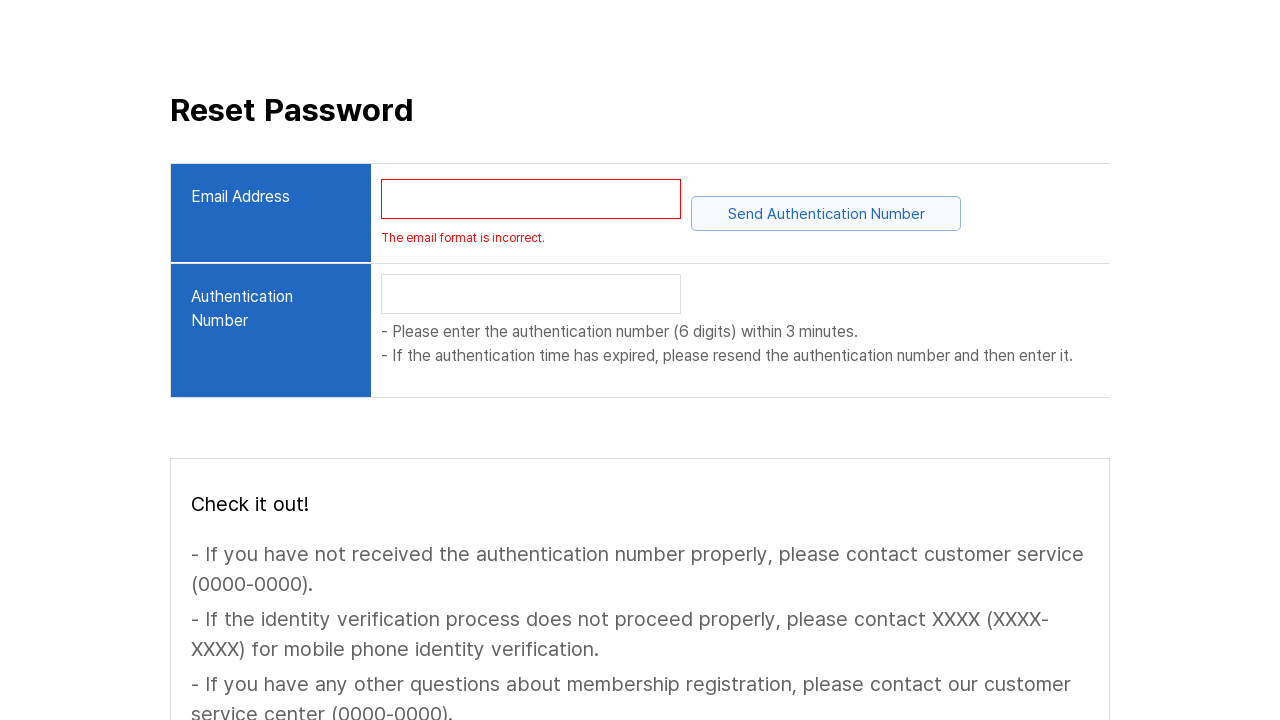

Waited for 'Reset Password' button to be visible
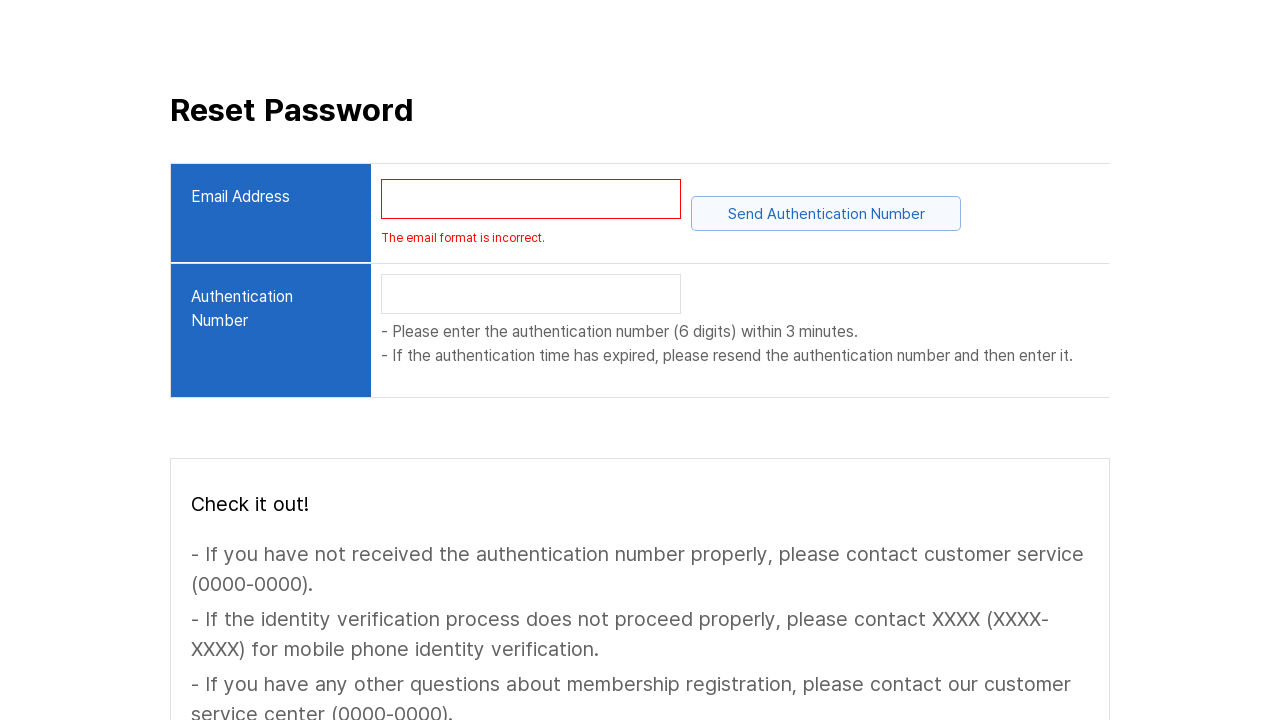

Clicked 'Reset Password' button without filling authentication number field at (960, 605) on internal:text="Reset Password"i >> nth=1
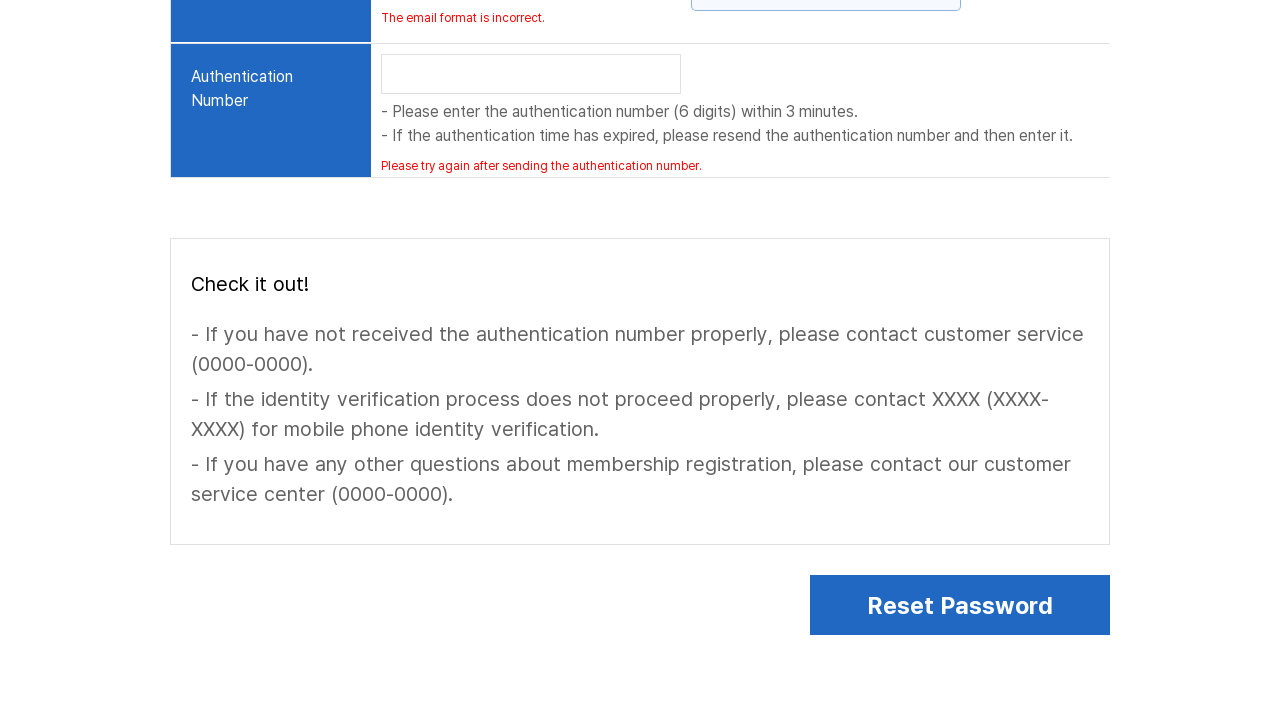

Verified 'The email format is incorrect.' error message still displayed
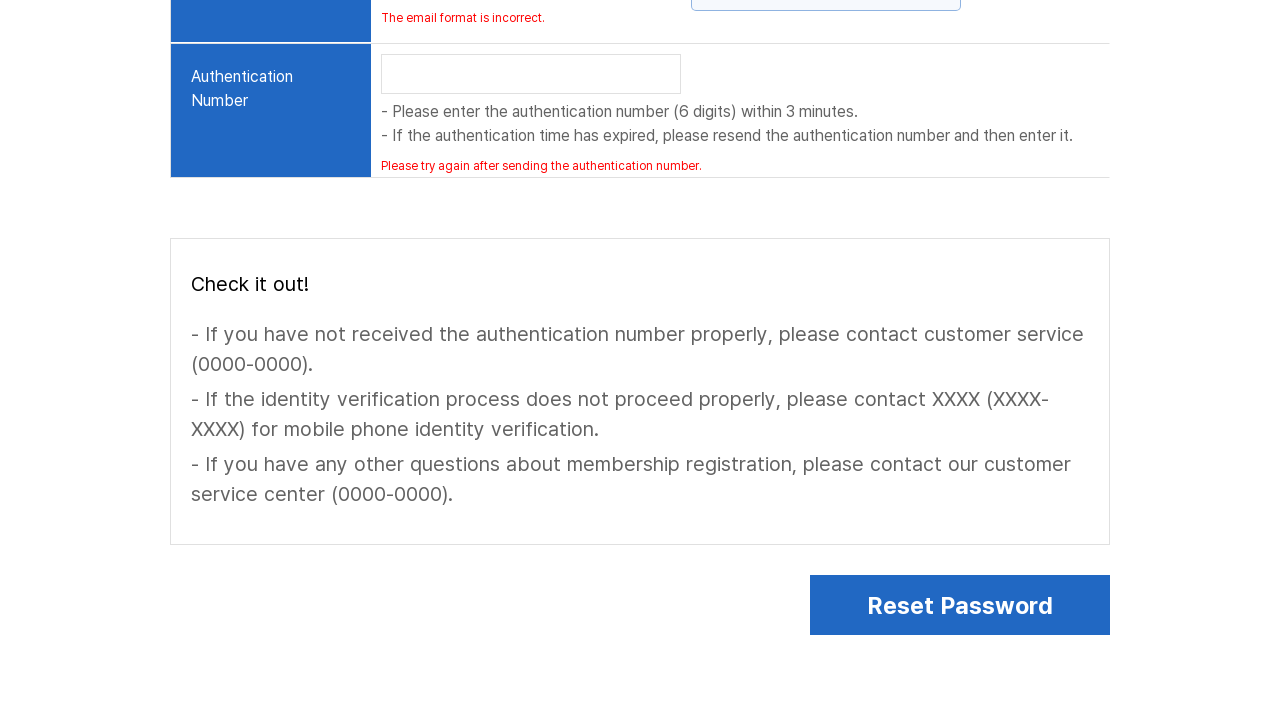

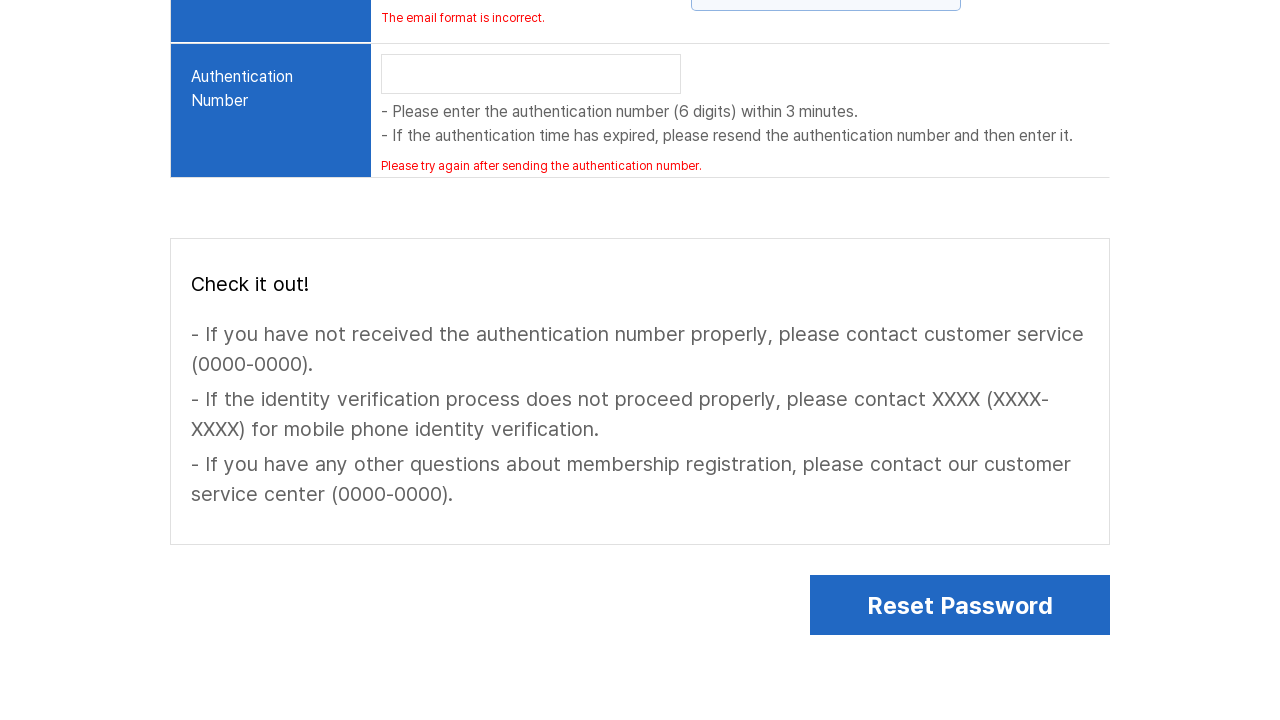